Tests form submission with incorrectly formatted company code to validate format validation

Starting URL: https://prog-demo-client.botnosticsolutions.ai/

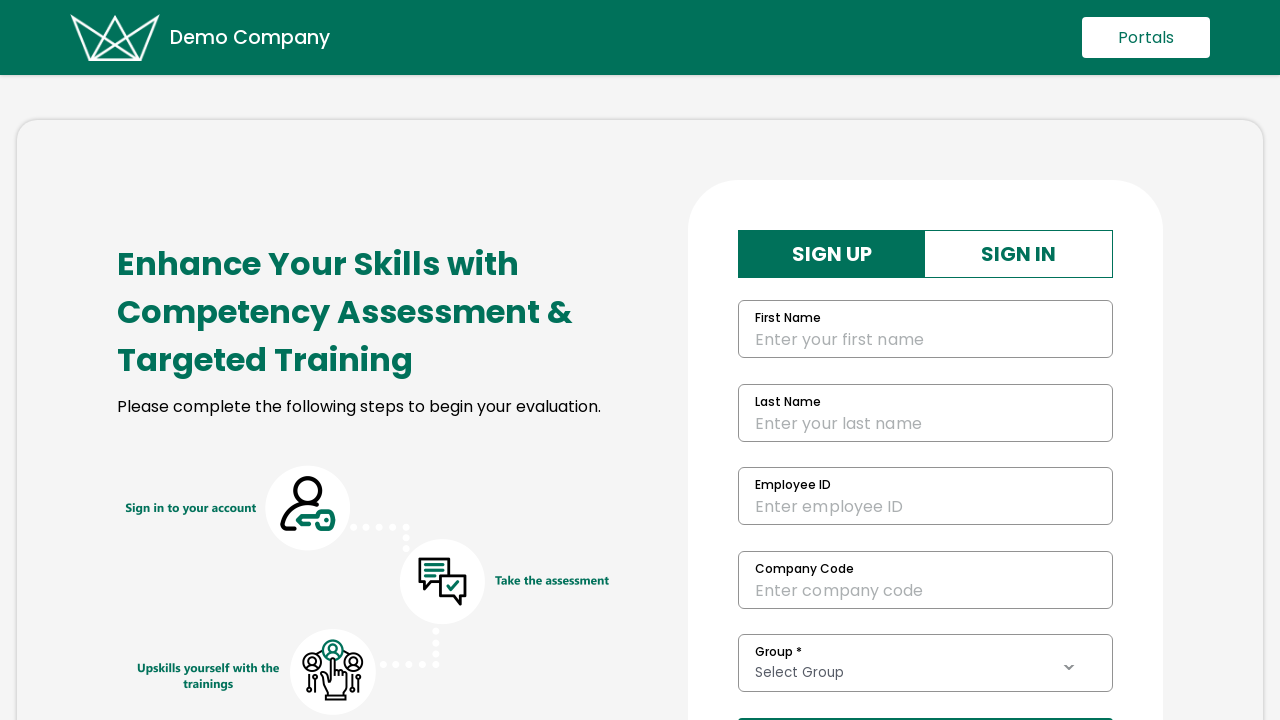

Filled first name field with 'John' on #first_name
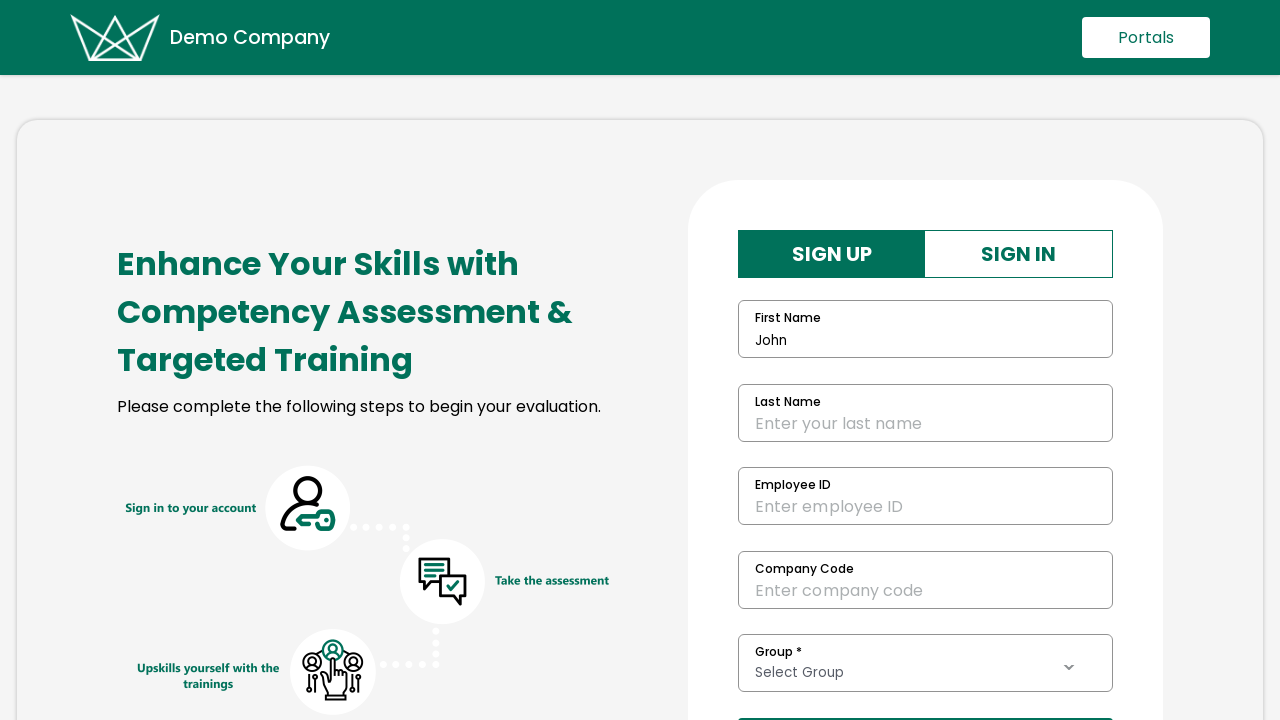

Filled last name field with 'Doe' on #last_name
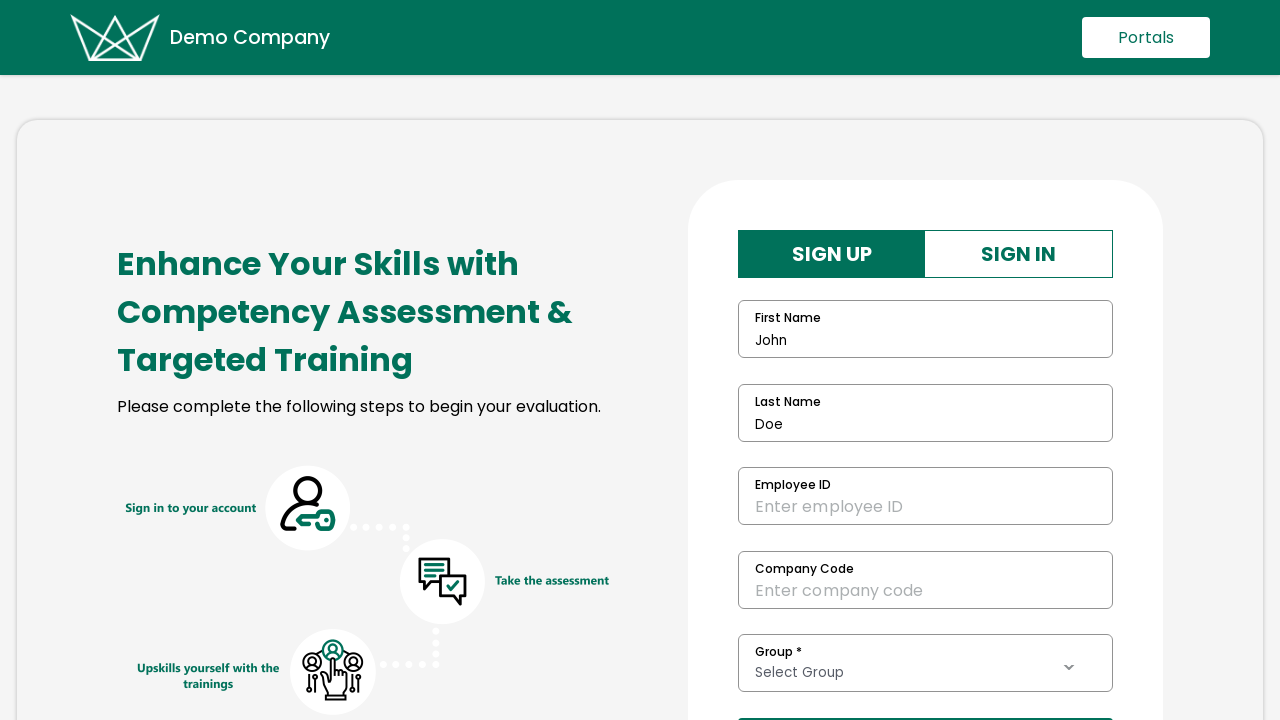

Filled employee ID field with '123' on #emp_id
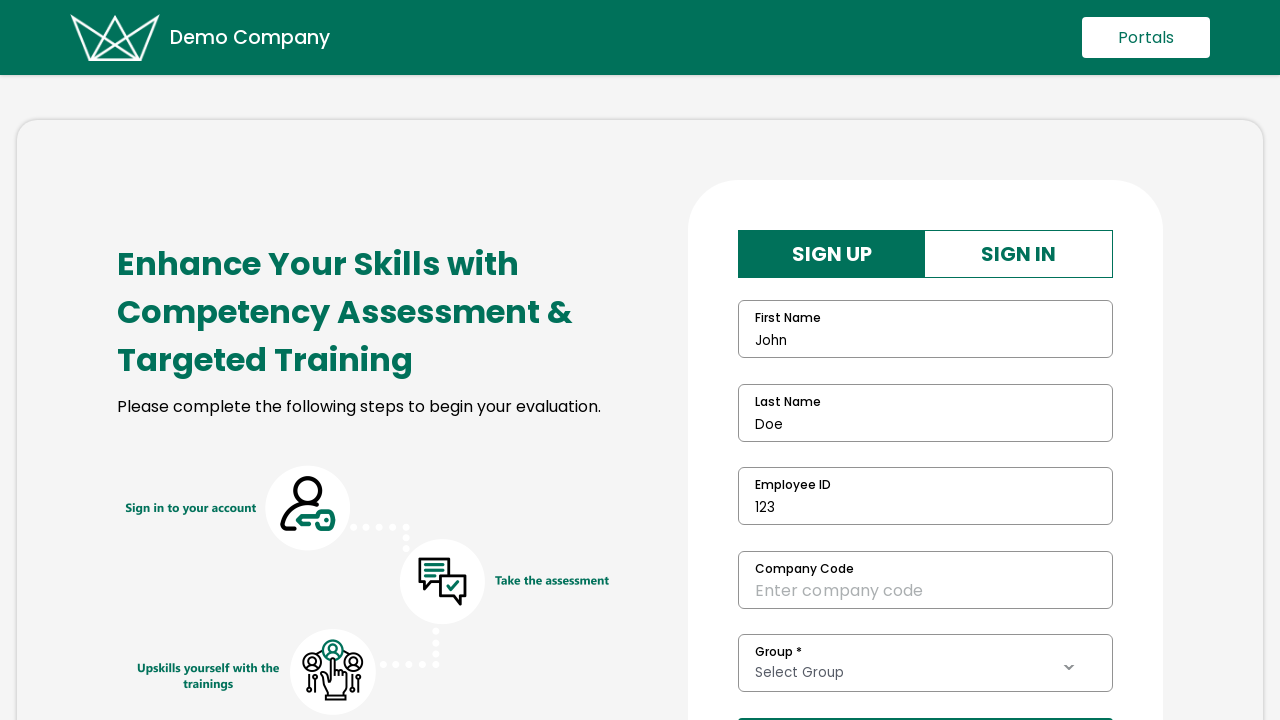

Filled company code field with incorrectly formatted code 'Demo-1234567890' on #company_code
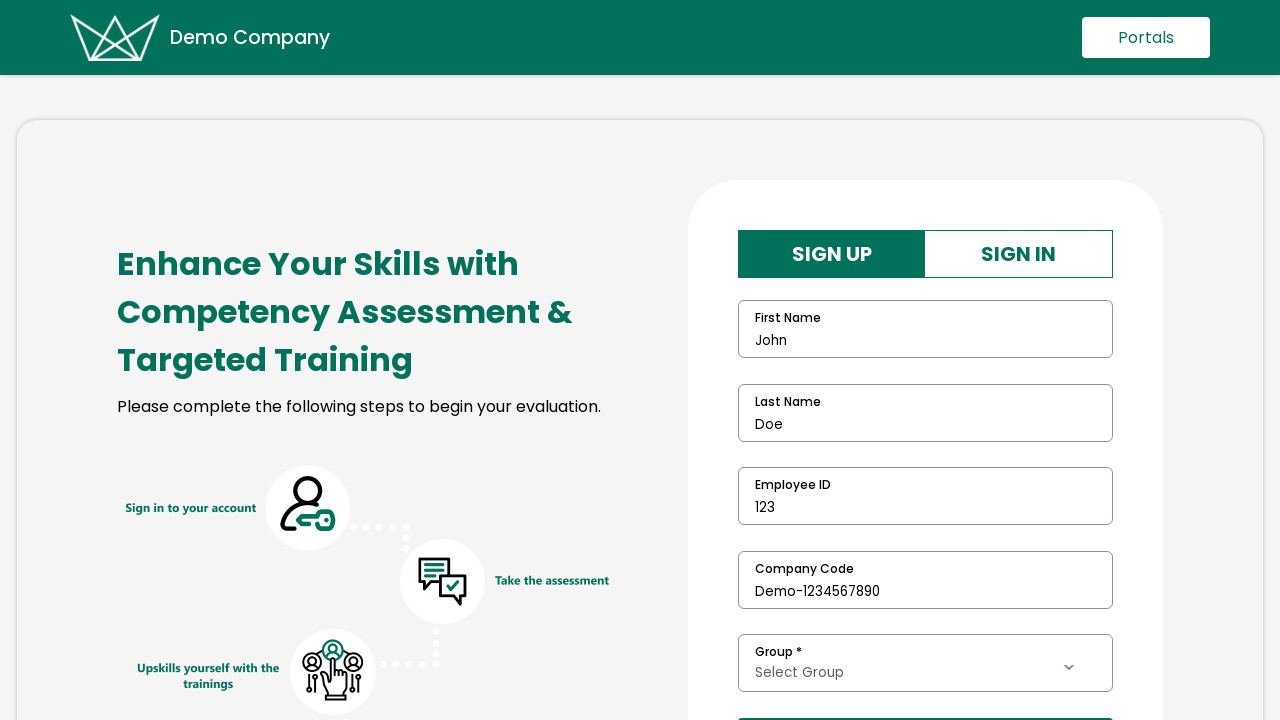

Clicked register submit button at (925, 696) on #register_submit
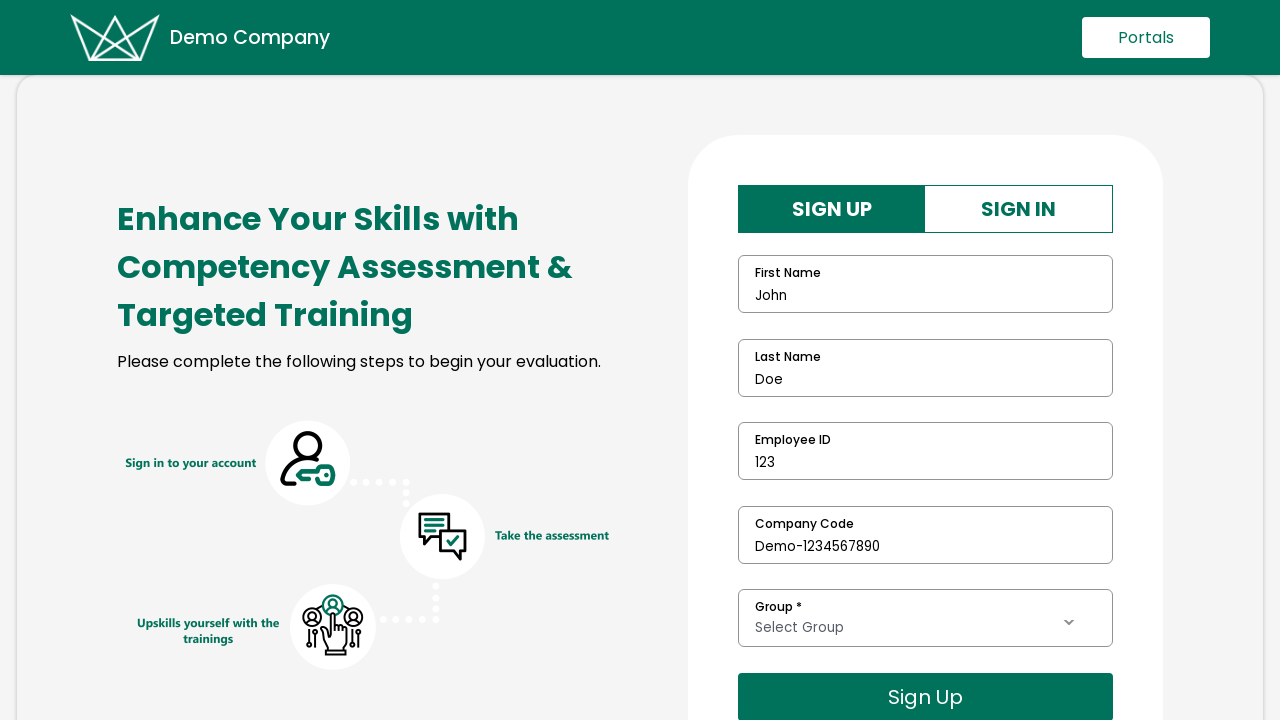

Waited 2 seconds for error message to appear
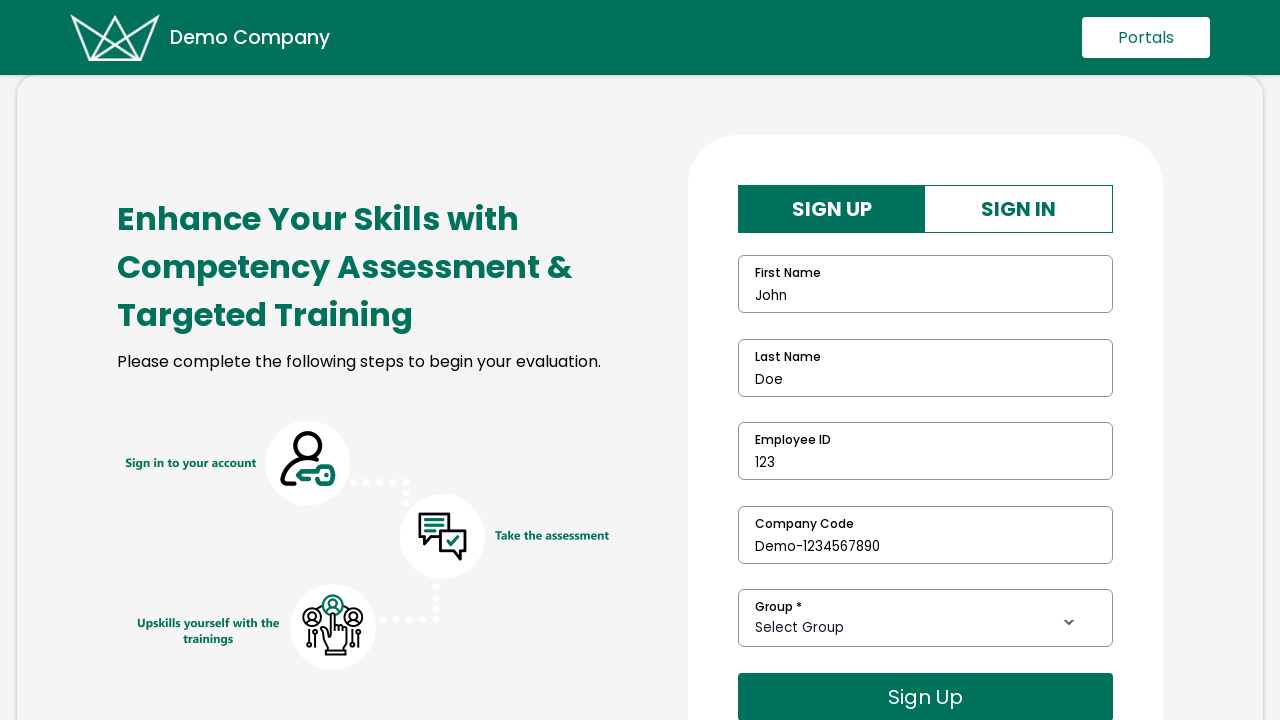

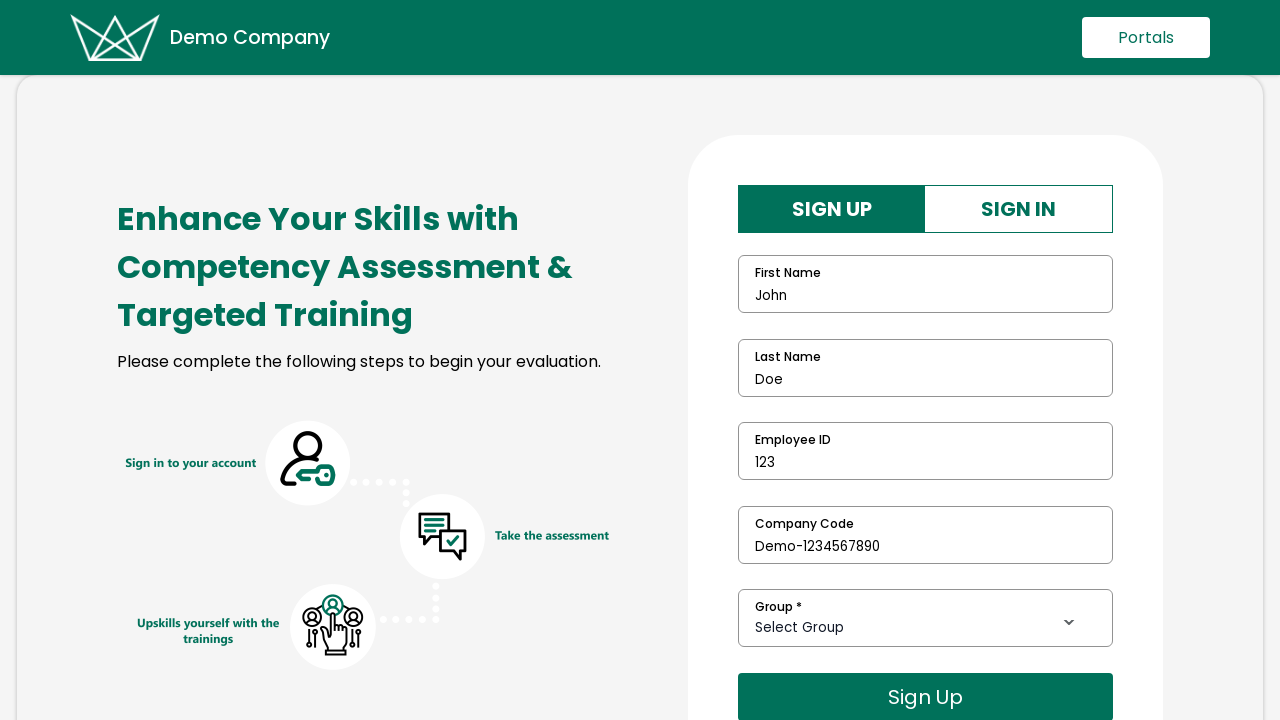